Tests responsive design by navigating to multiple pages of getcalley.com at different viewport sizes

Starting URL: https://www.getcalley.com/

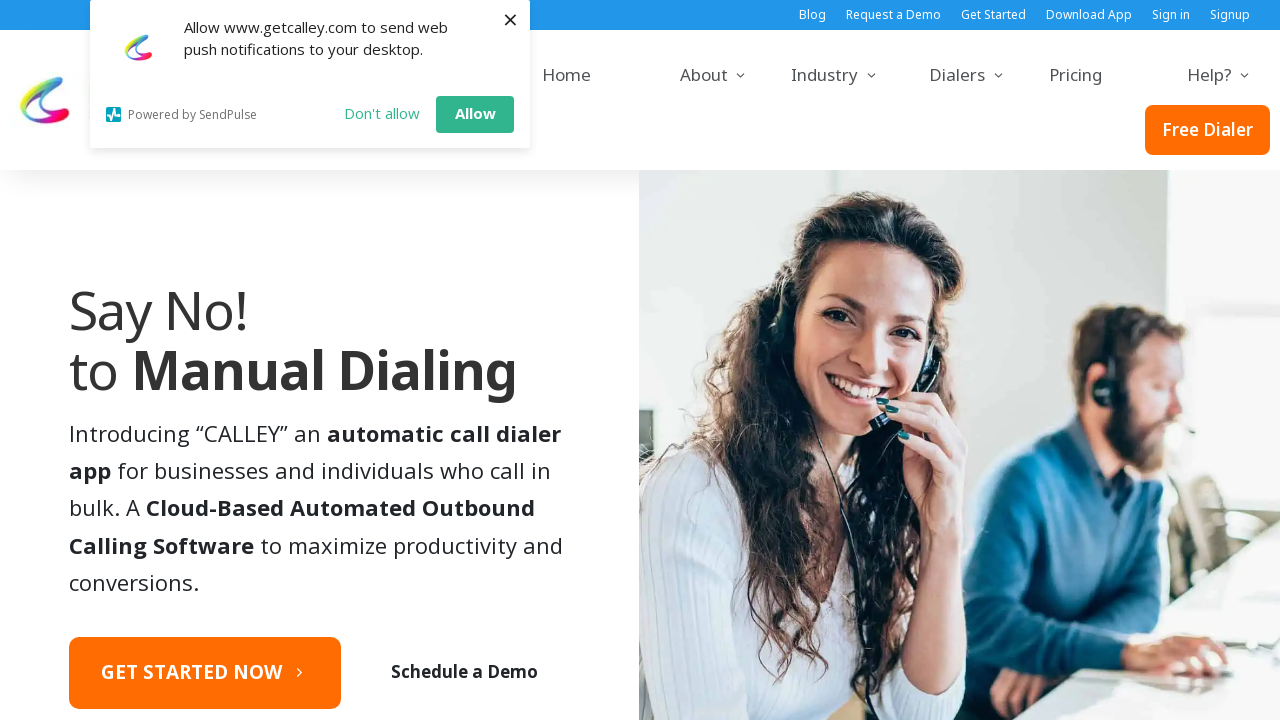

Navigated to https://www.getcalley.com/calley-call-from-browser/
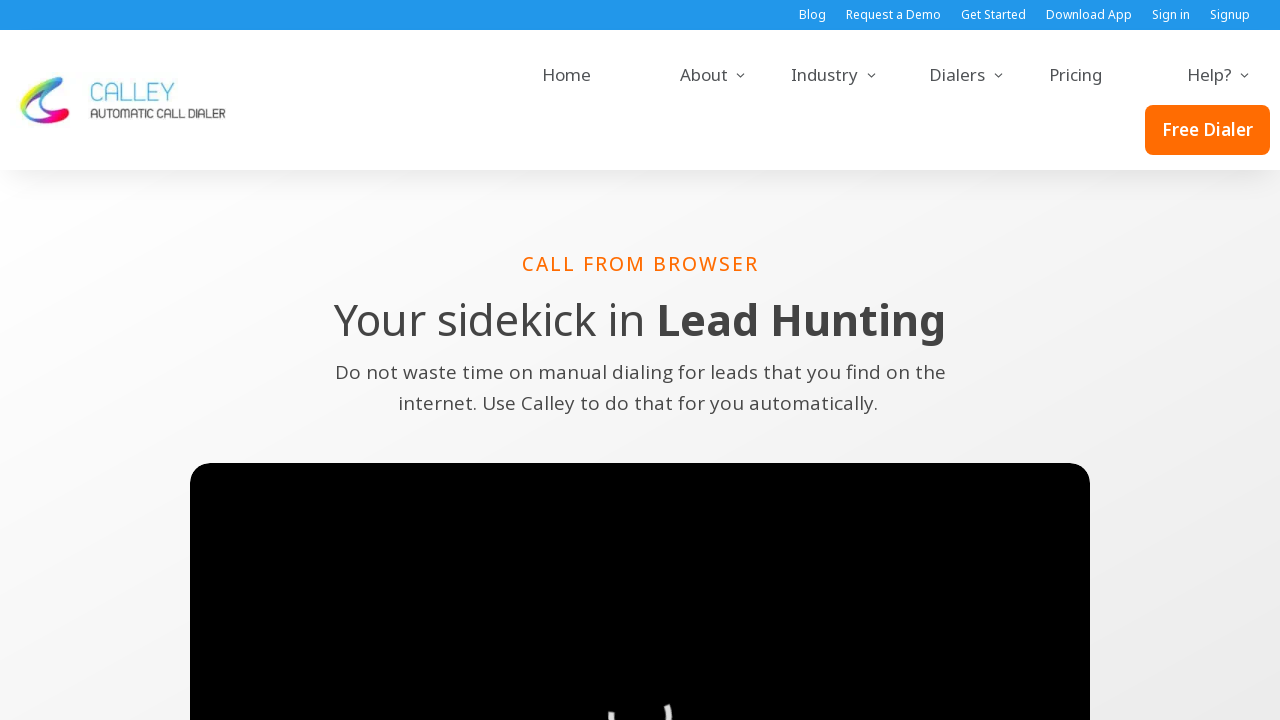

Page fully loaded at https://www.getcalley.com/calley-call-from-browser/
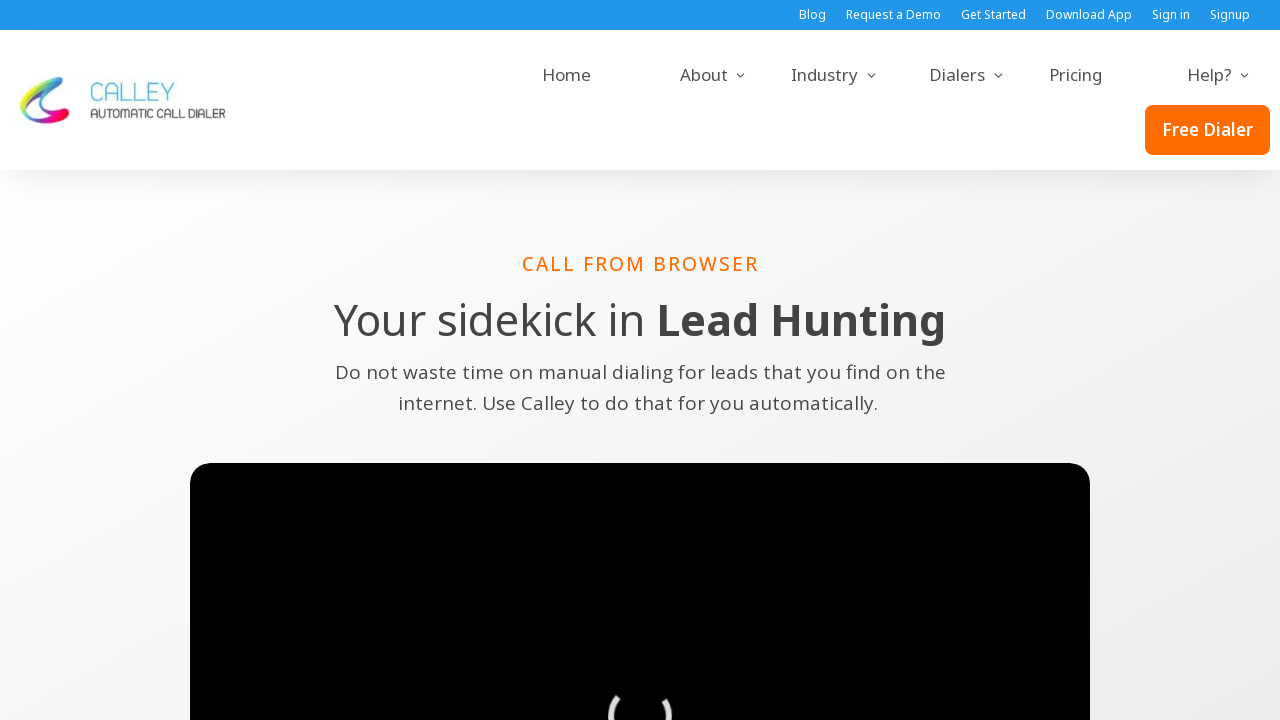

Navigated to https://www.getcalley.com/calley-pro-features/
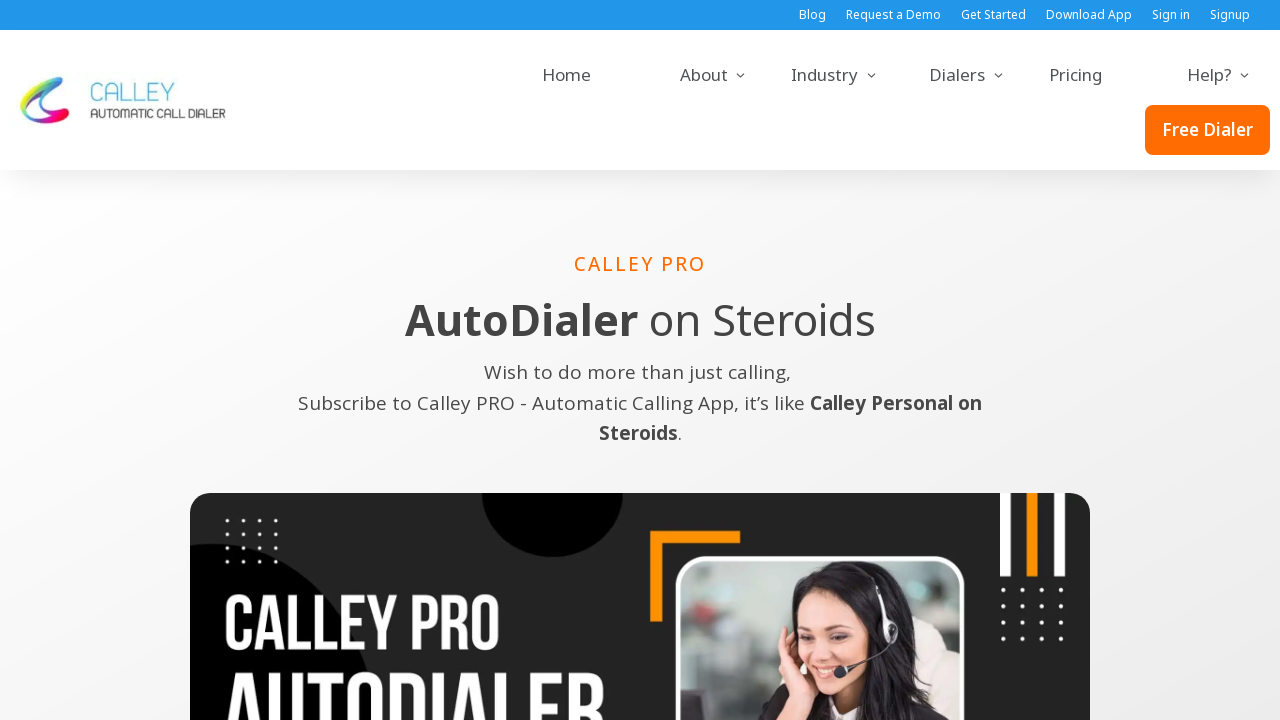

Page fully loaded at https://www.getcalley.com/calley-pro-features/
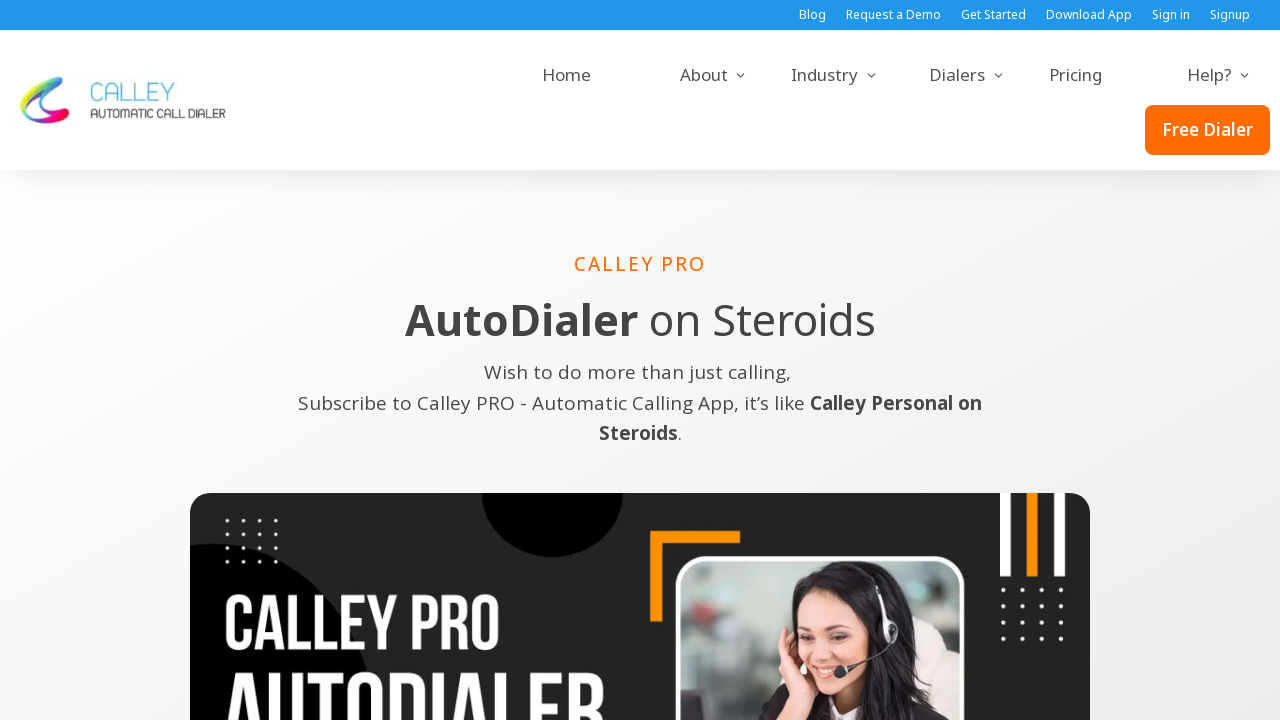

Navigated to https://www.getcalley.com/best-auto-dialer-app/
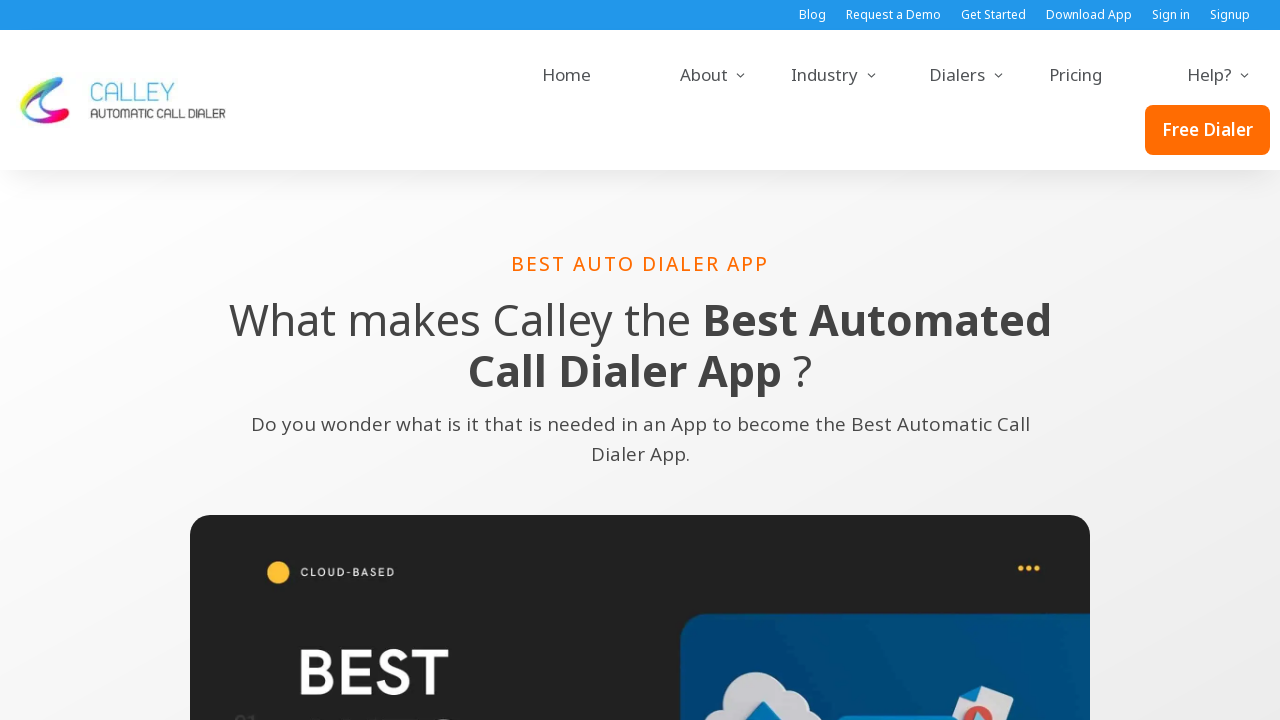

Page fully loaded at https://www.getcalley.com/best-auto-dialer-app/
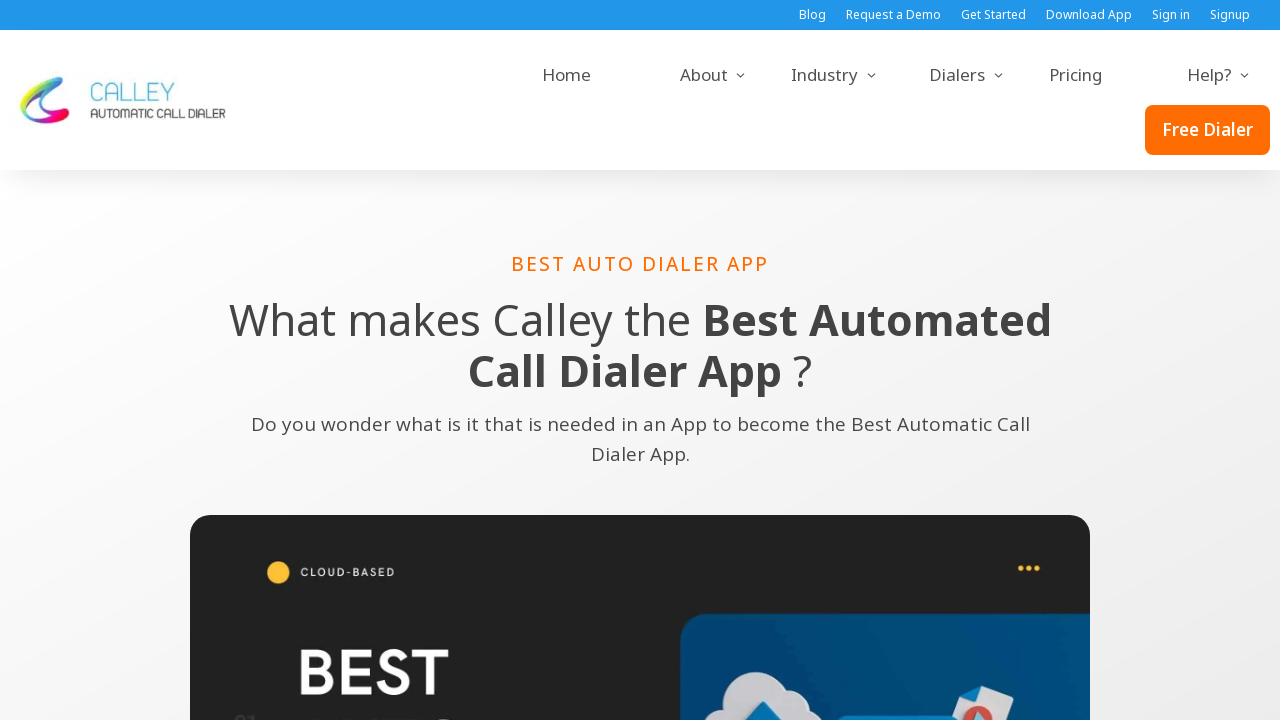

Navigated to https://www.getcalley.com/how-calley-auto-dialer-app-works/
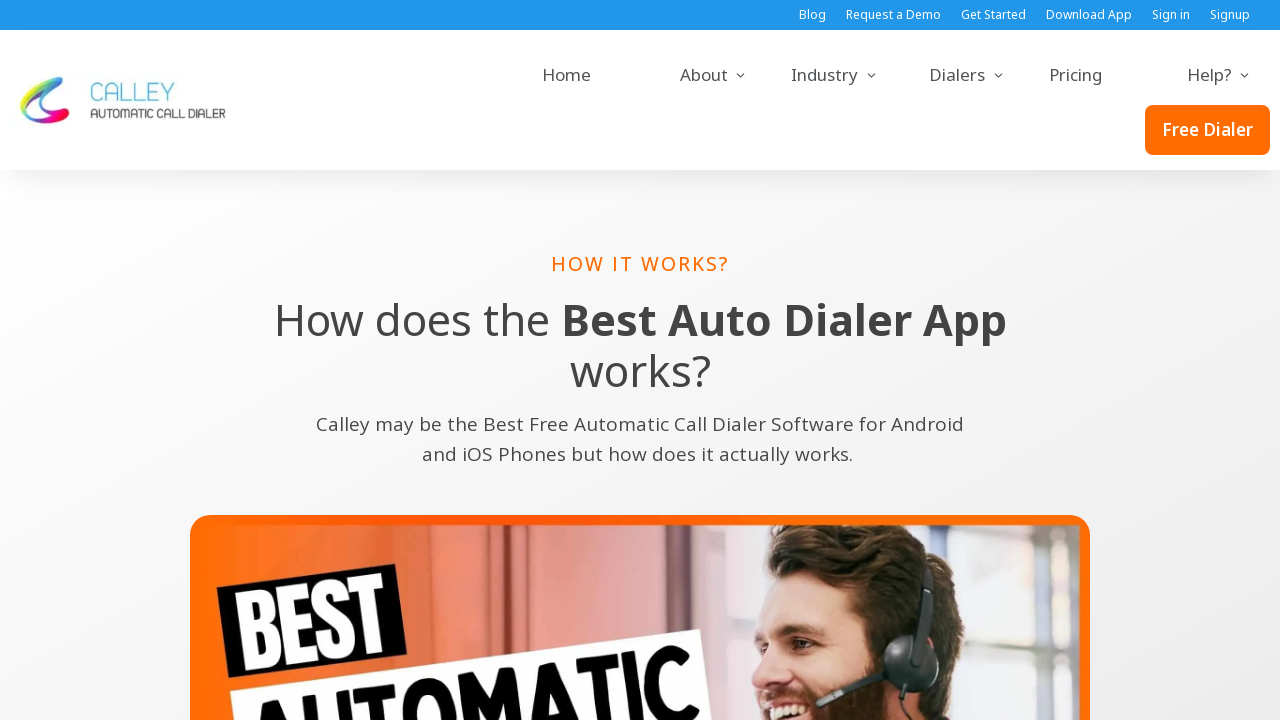

Page fully loaded at https://www.getcalley.com/how-calley-auto-dialer-app-works/
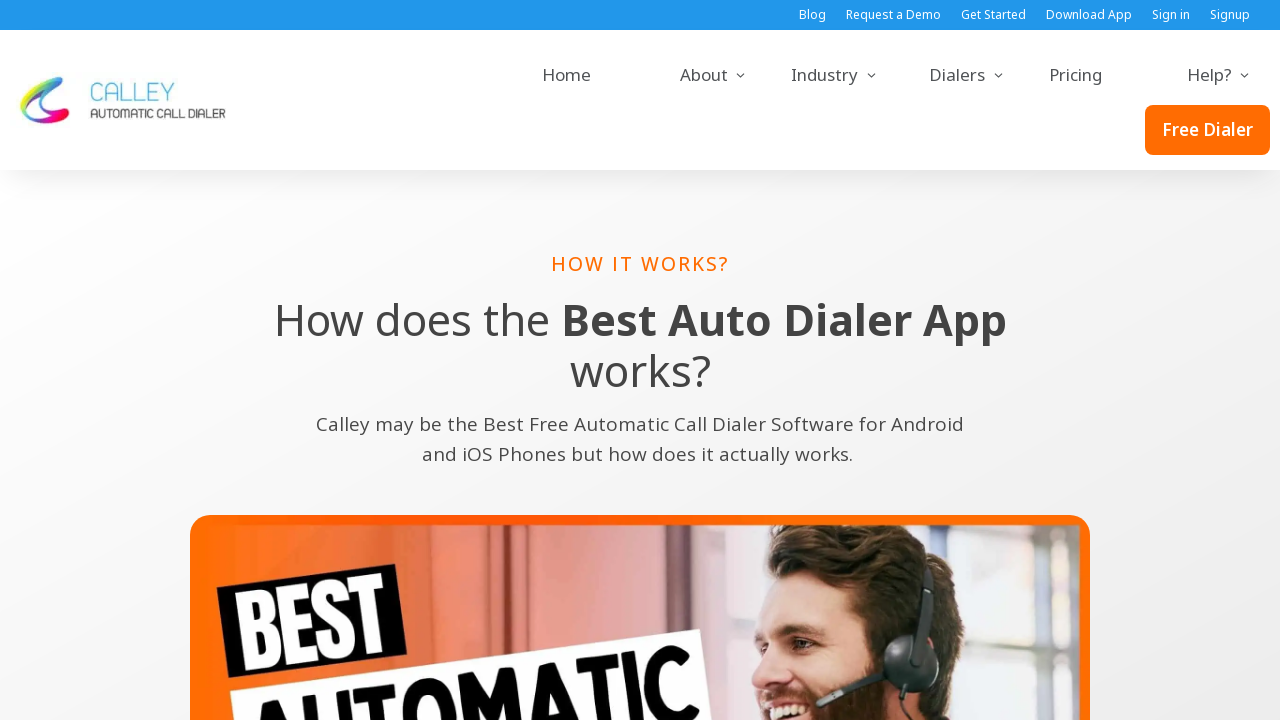

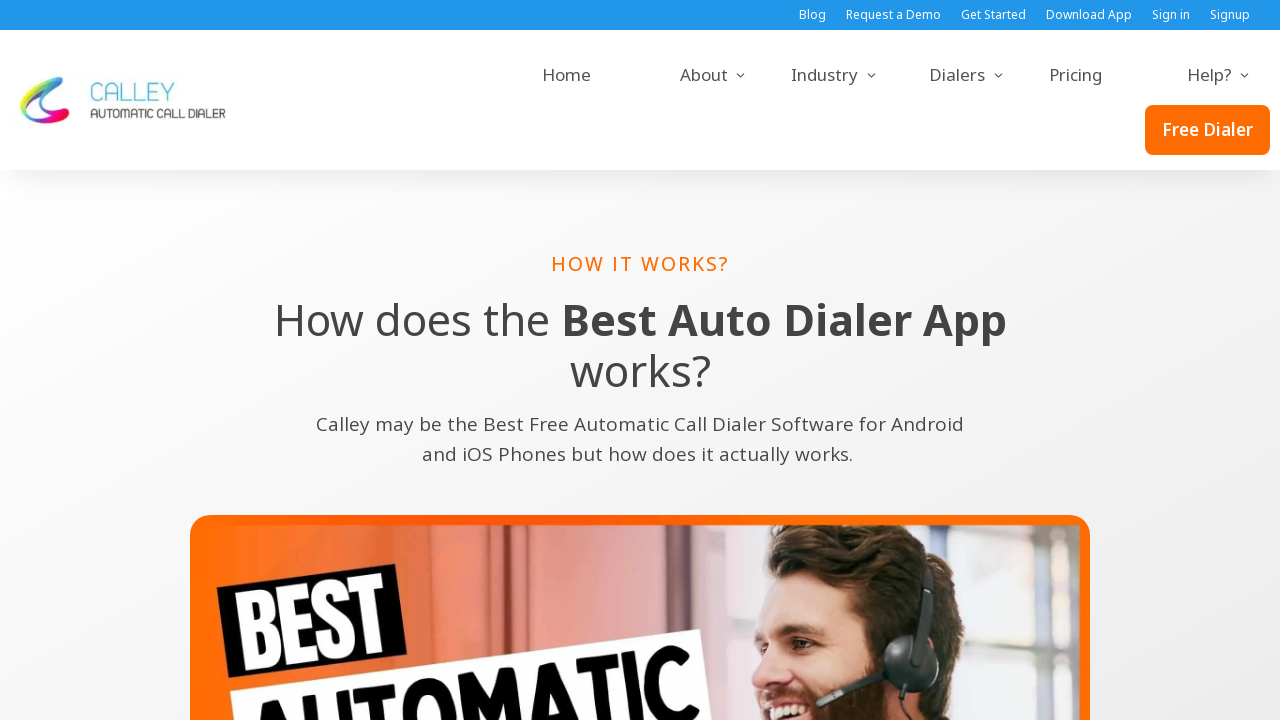